Tests right-click (context click) functionality on a button element using Selenium Actions class equivalent in Playwright

Starting URL: https://omrbranch.com/softwaretestingtraininginchennaiomr

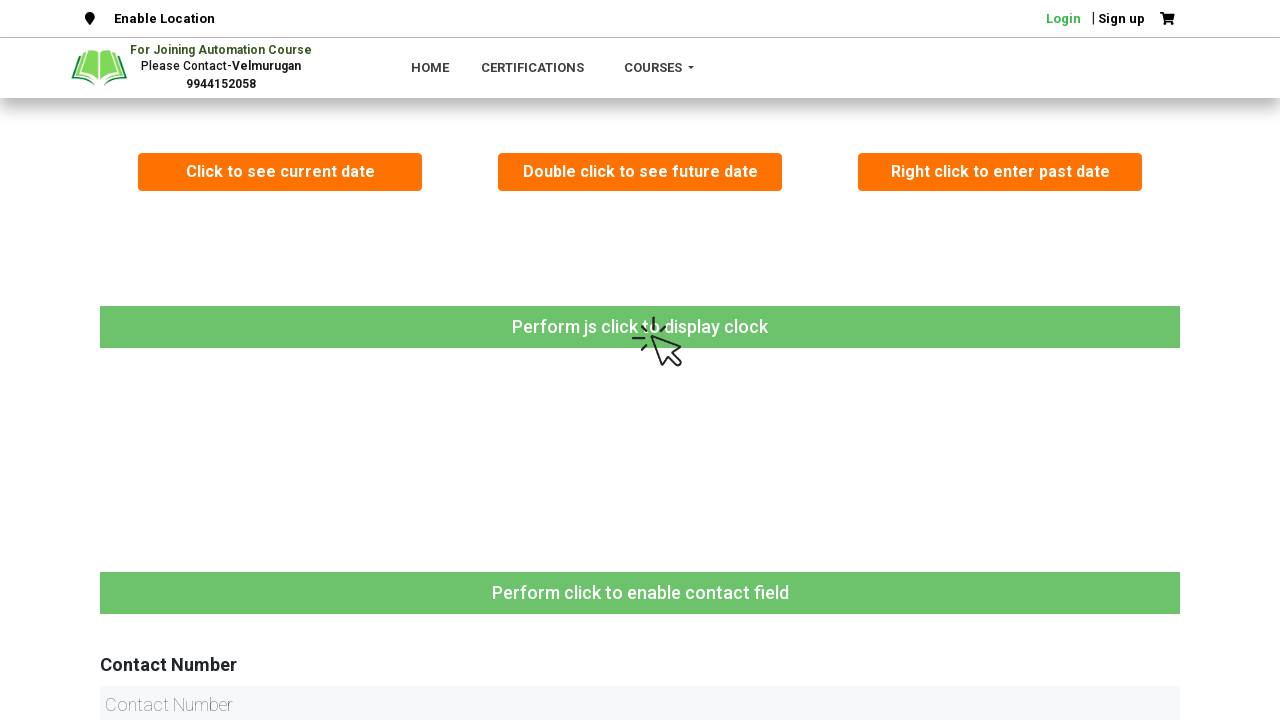

Navigated to OMR Branch software testing training page
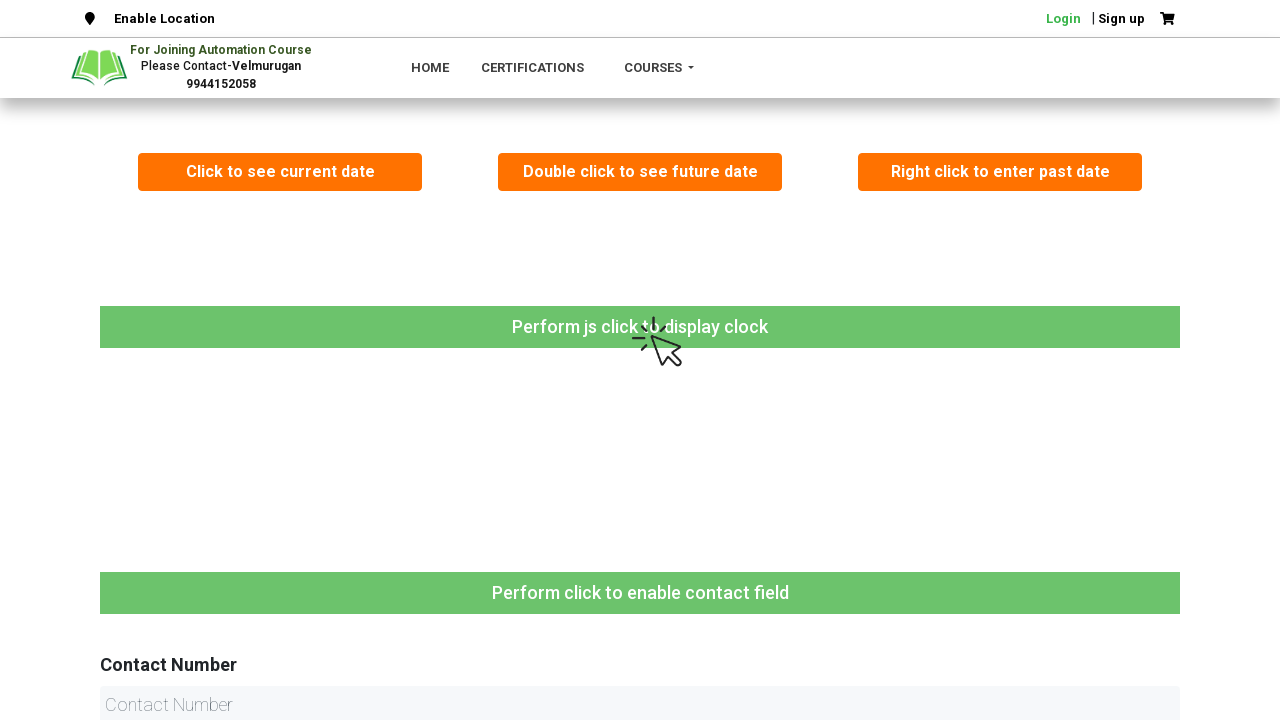

Right-clicked on 'Right click to enter past date' button at (1000, 172) on //button[text()='Right click to enter past date']
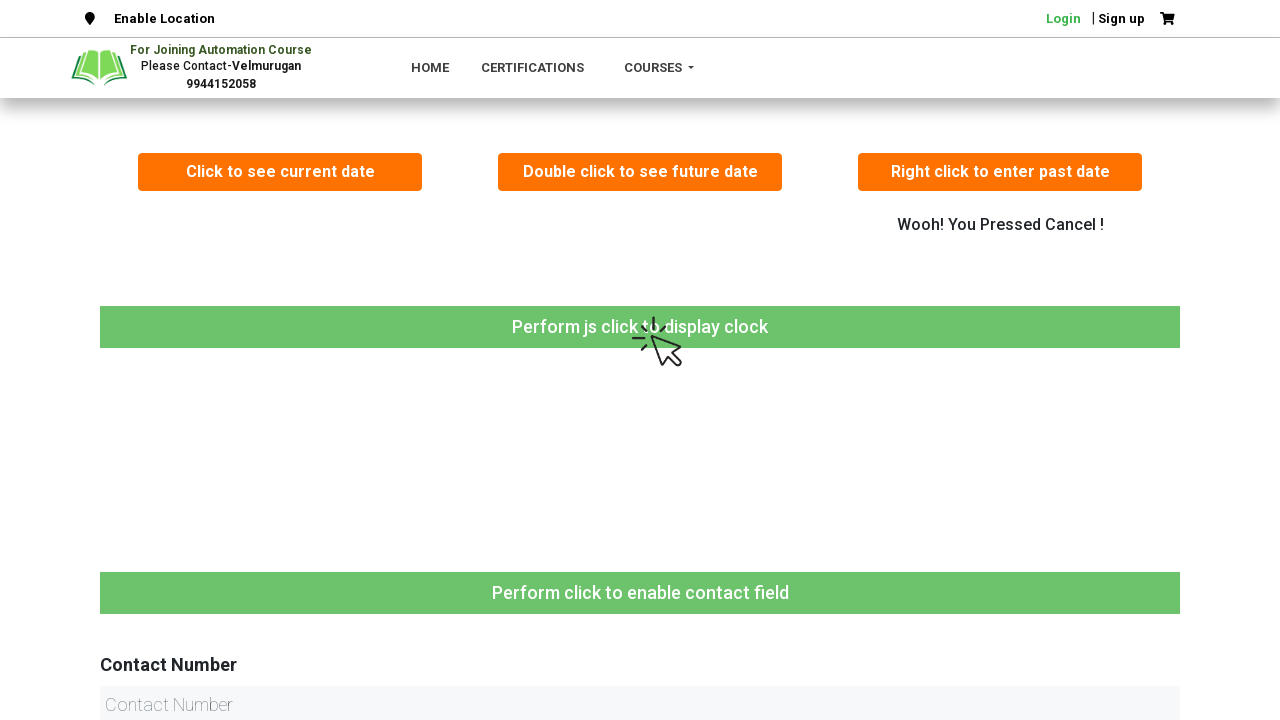

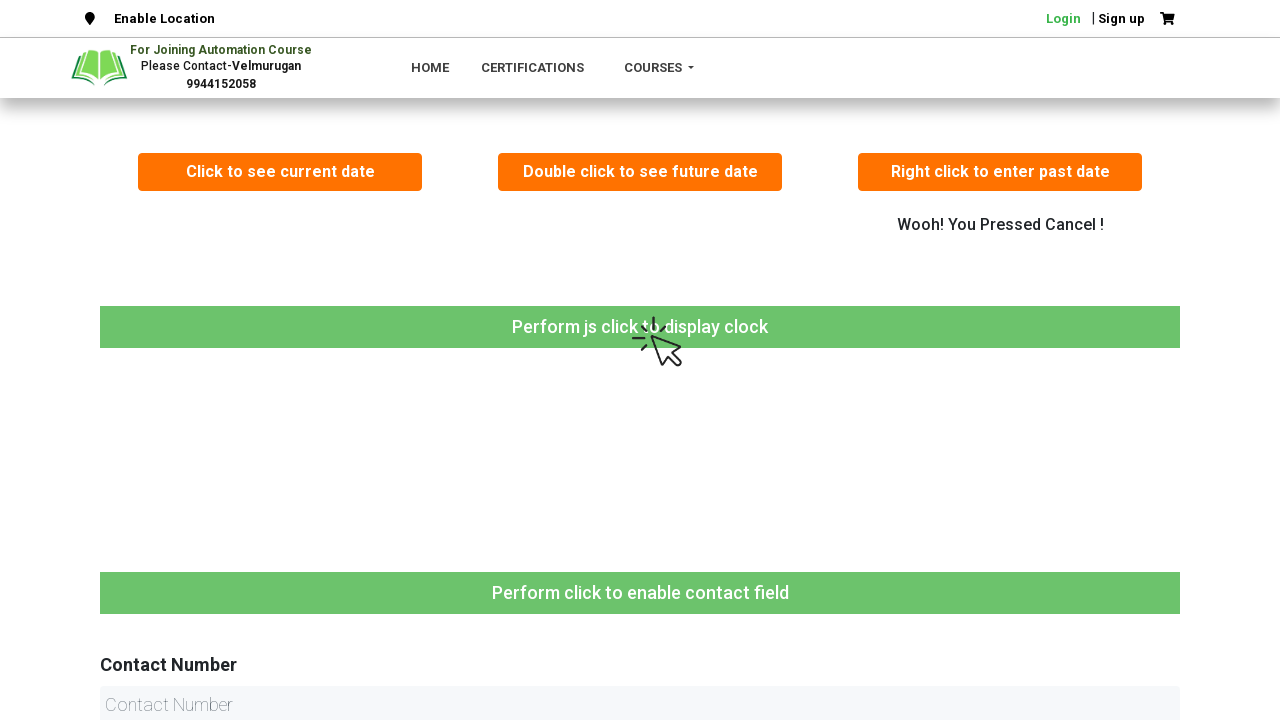